Tests number input field by using arrow keys to increment and decrement the value.

Starting URL: https://the-internet.herokuapp.com/inputs

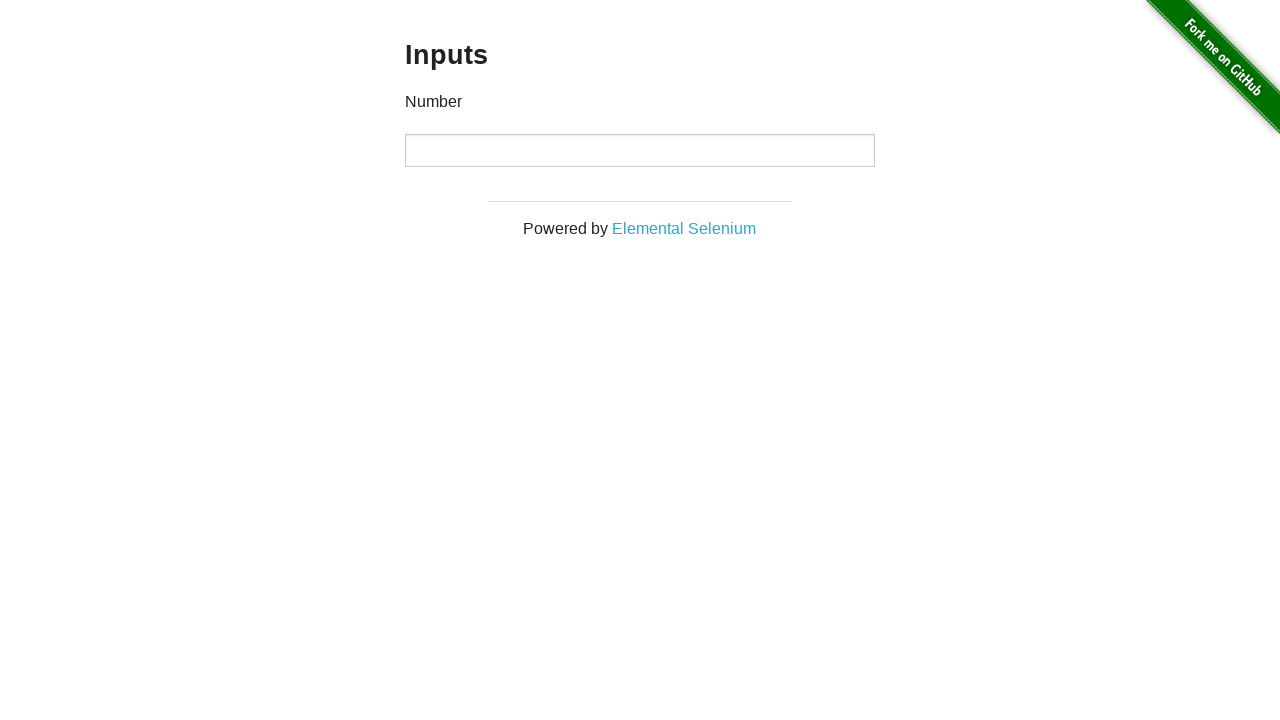

Navigated to number input test page
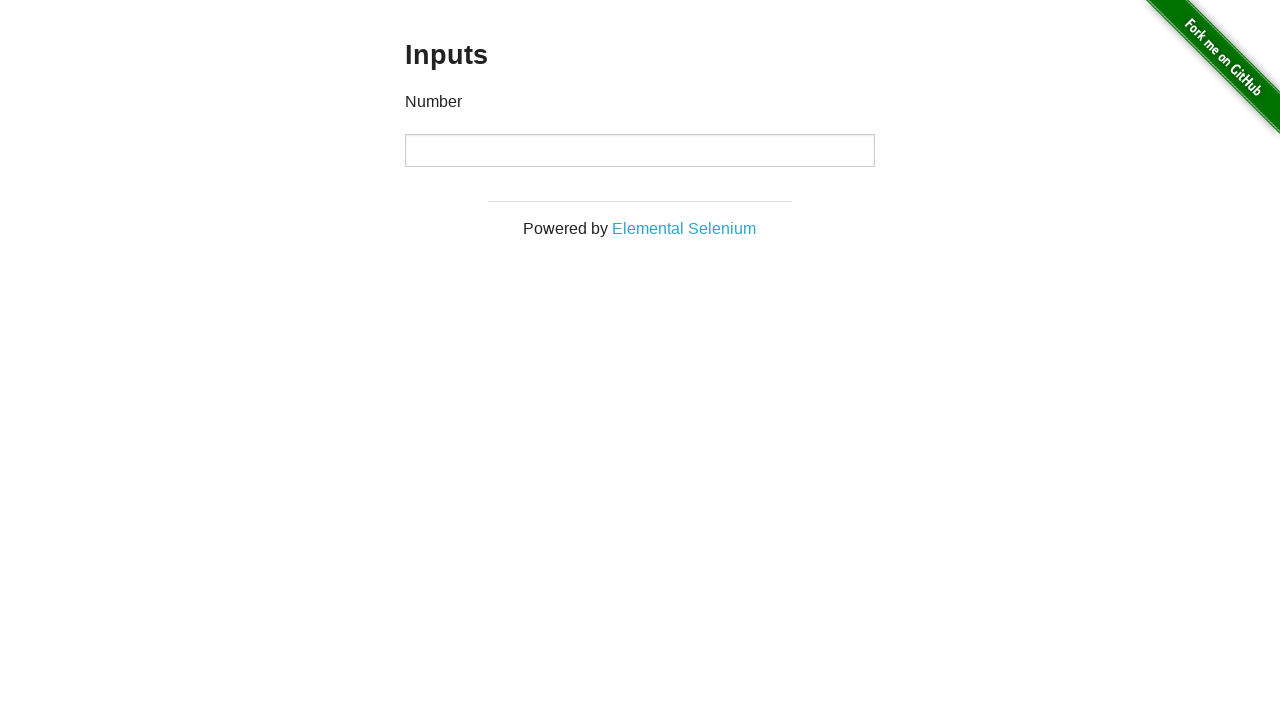

Located number input field
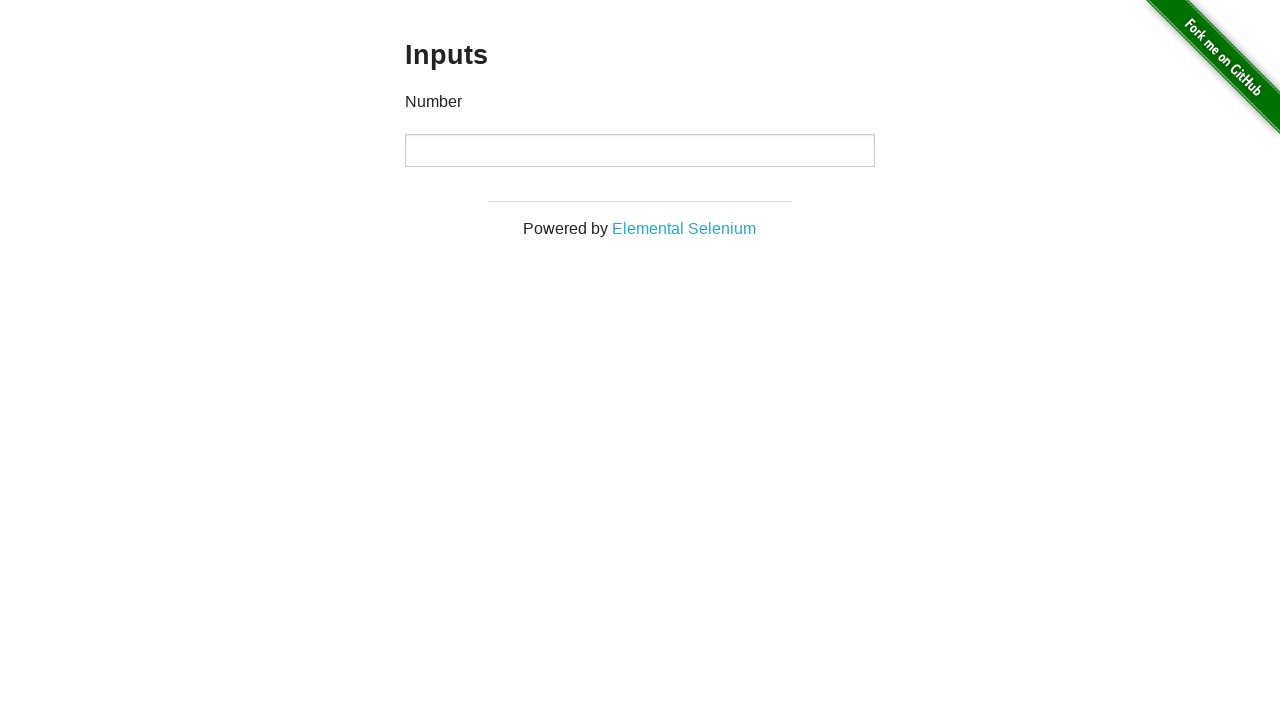

Pressed ArrowUp to increment value (1st time) on [type='number']
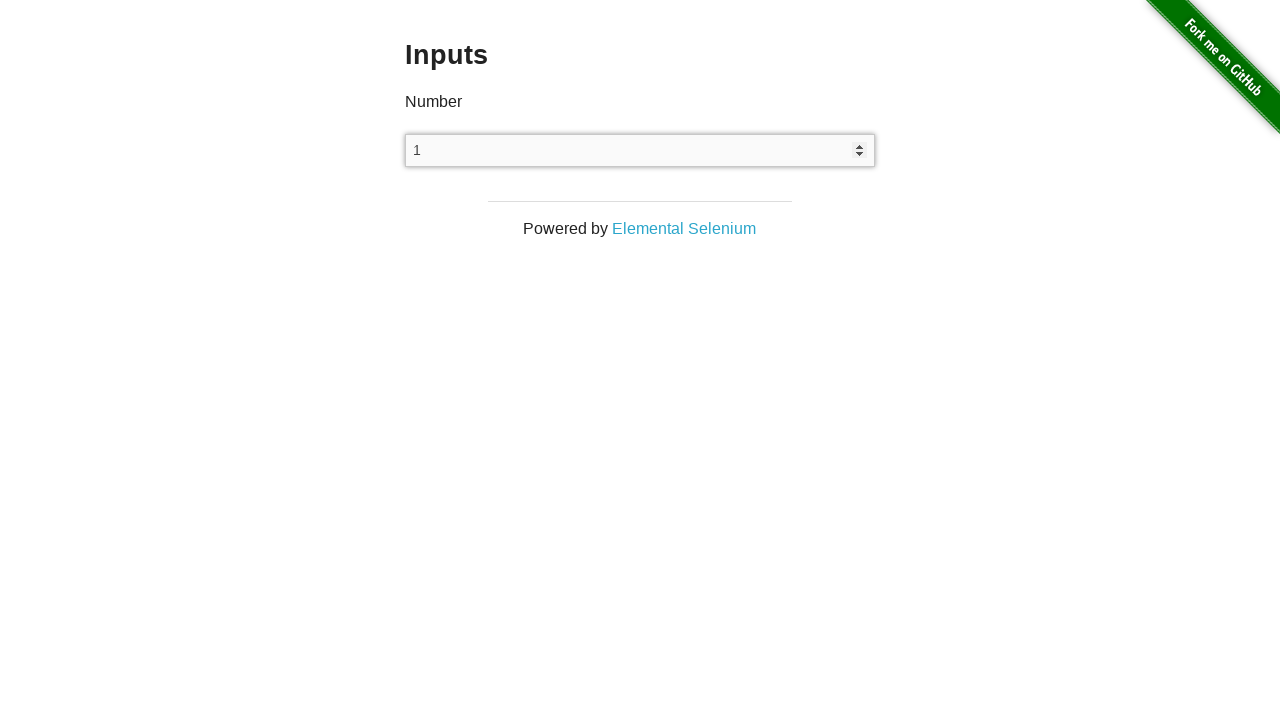

Pressed ArrowUp to increment value (2nd time) on [type='number']
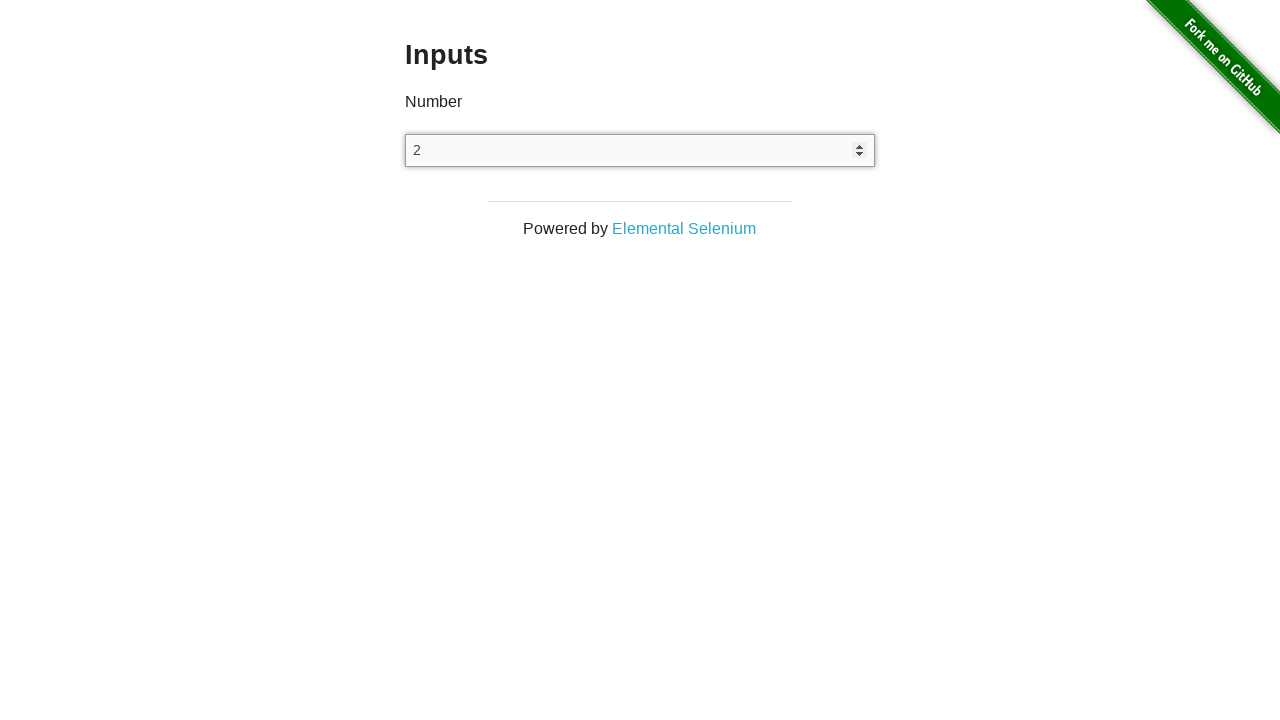

Pressed ArrowUp to increment value (3rd time) on [type='number']
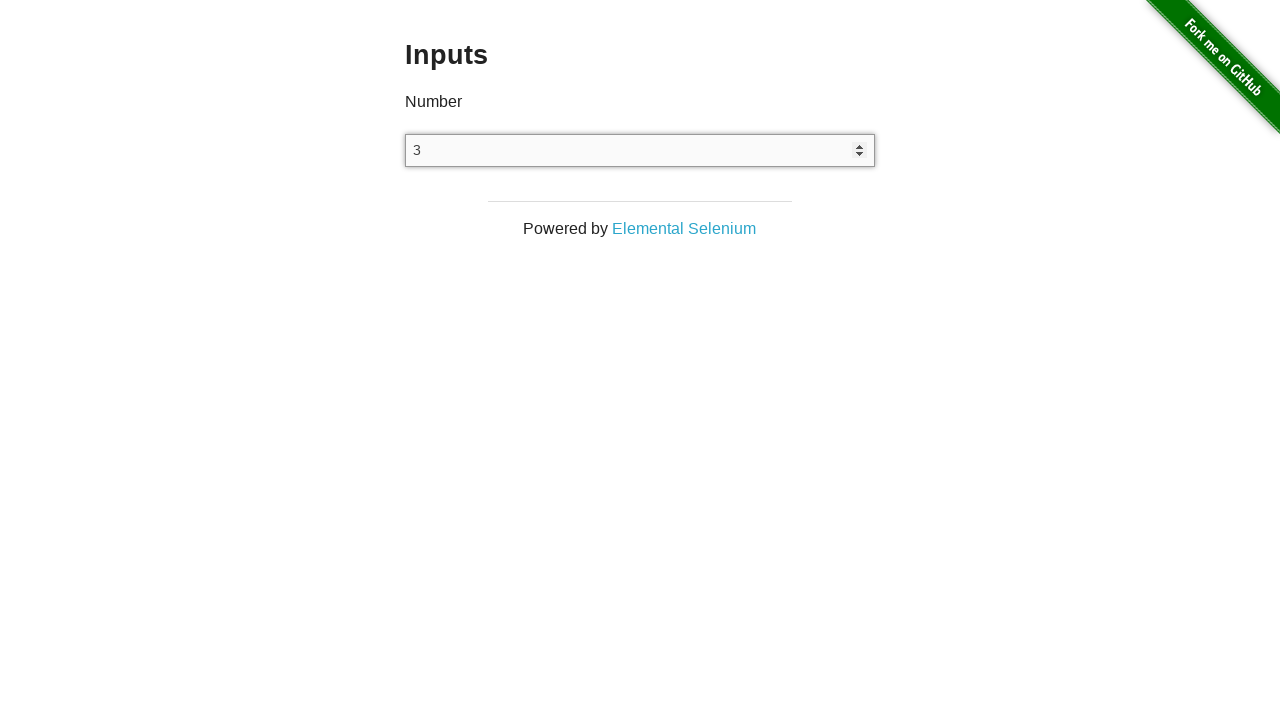

Pressed ArrowDown to decrement value (1st time) on [type='number']
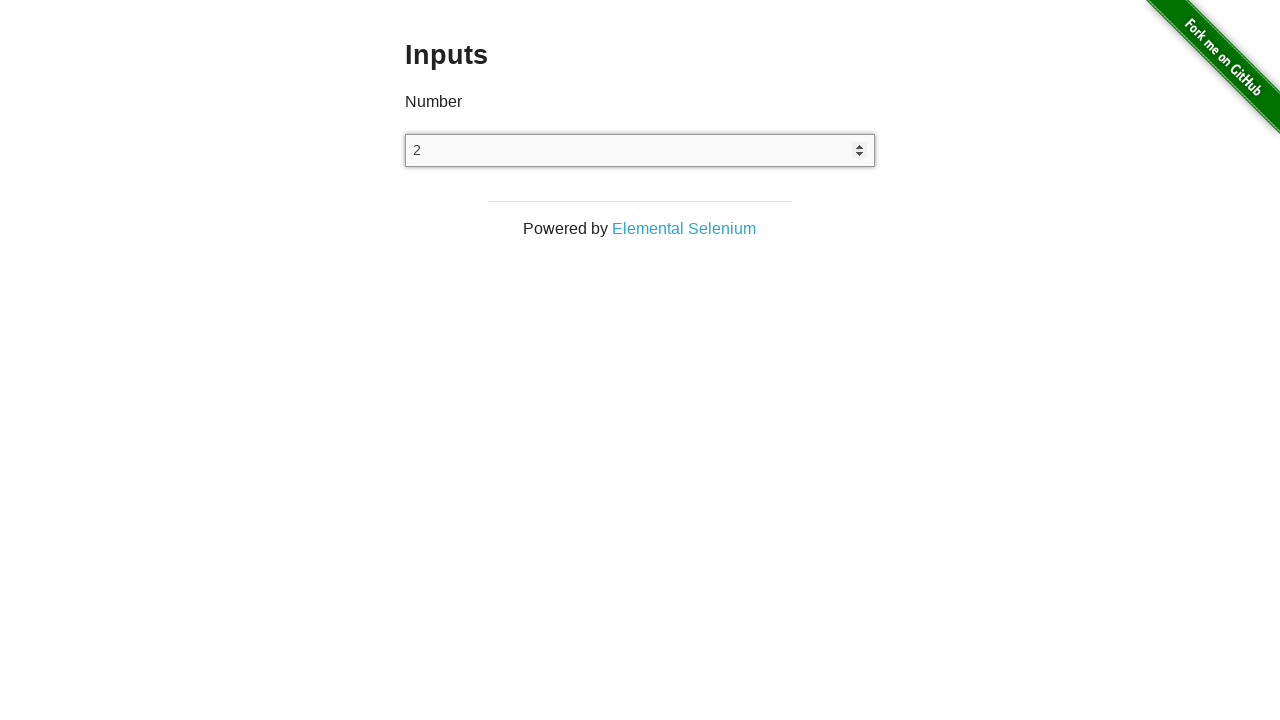

Pressed ArrowDown to decrement value (2nd time) on [type='number']
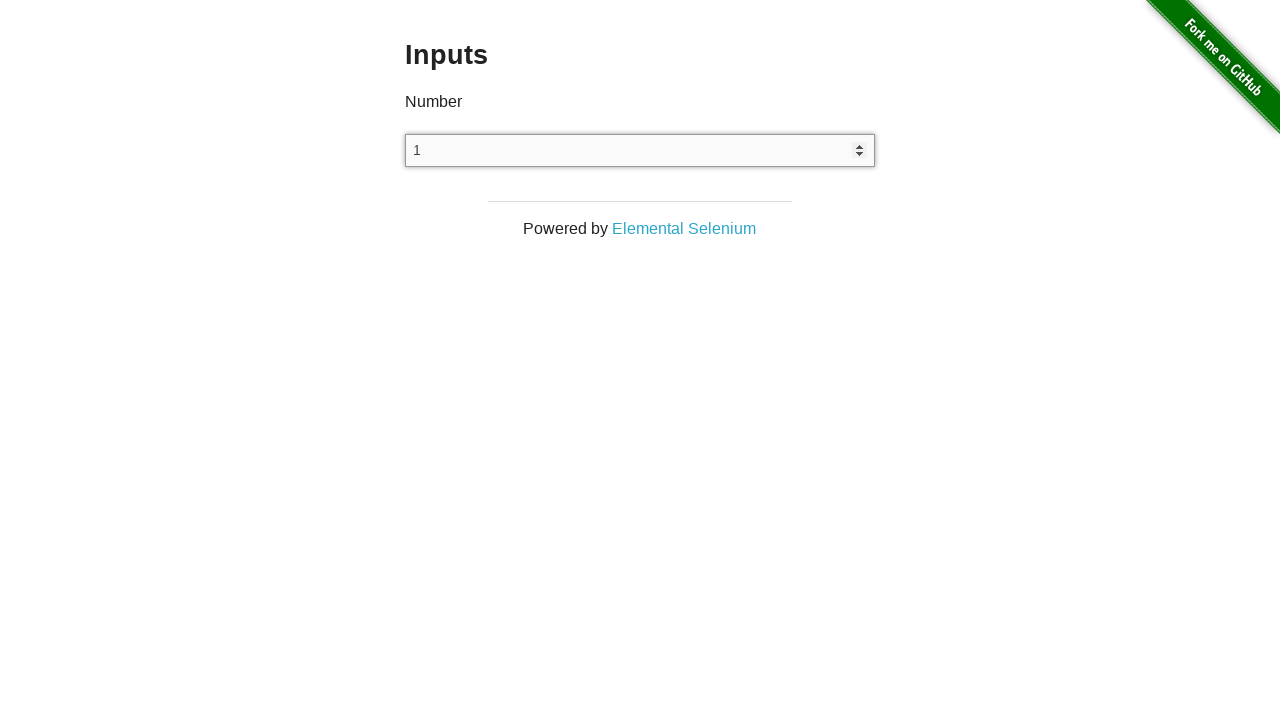

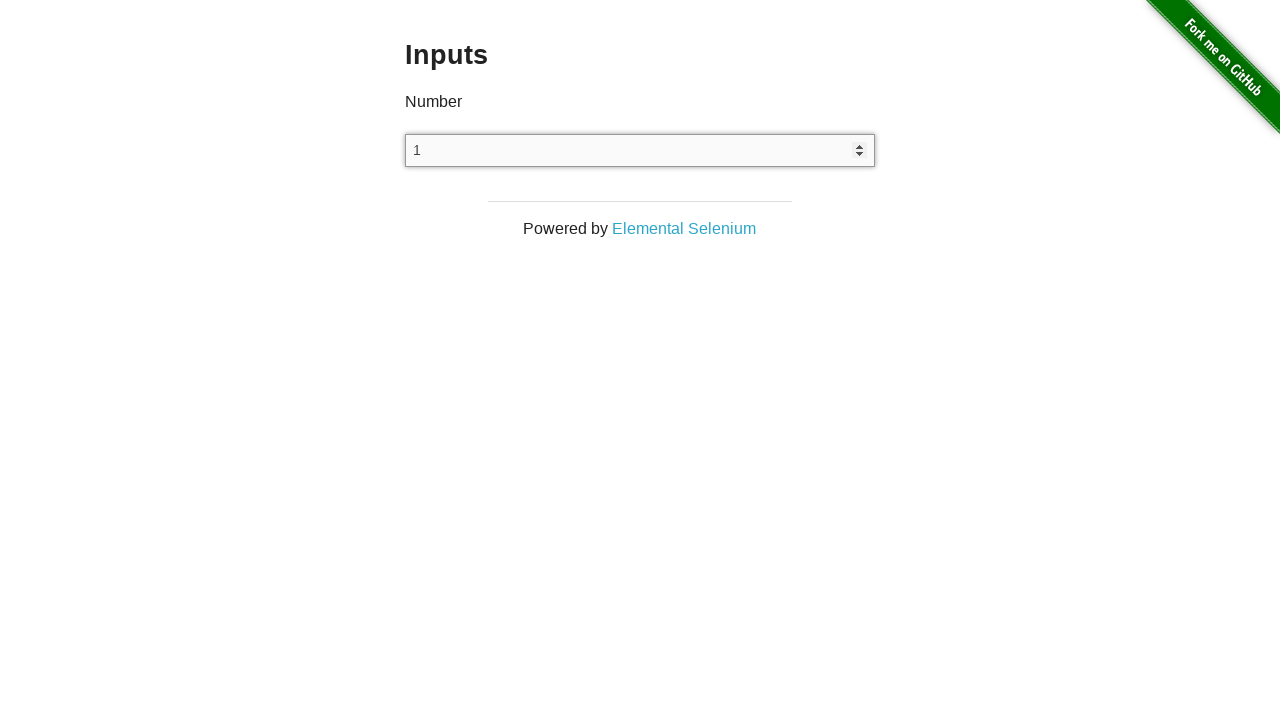